Tests jQuery UI datepicker functionality by navigating to the next month and selecting a specific date (22nd)

Starting URL: https://jqueryui.com/datepicker/

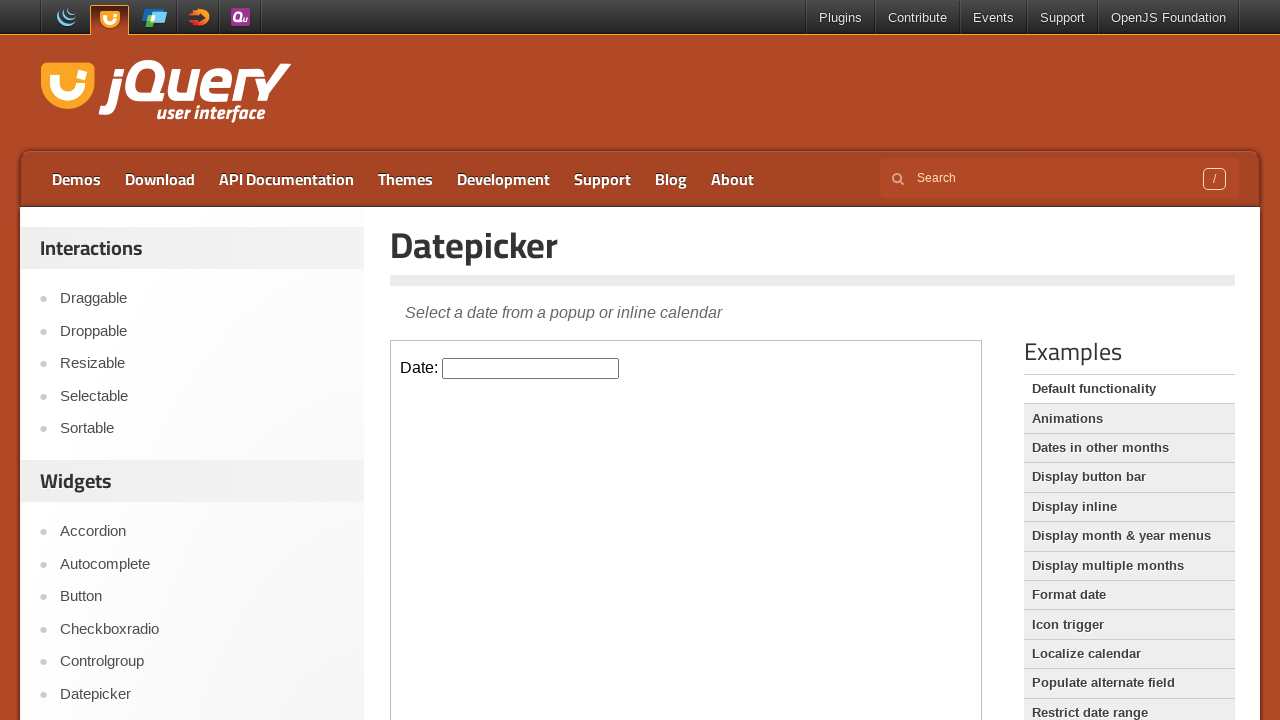

Located the demo iframe containing the datepicker
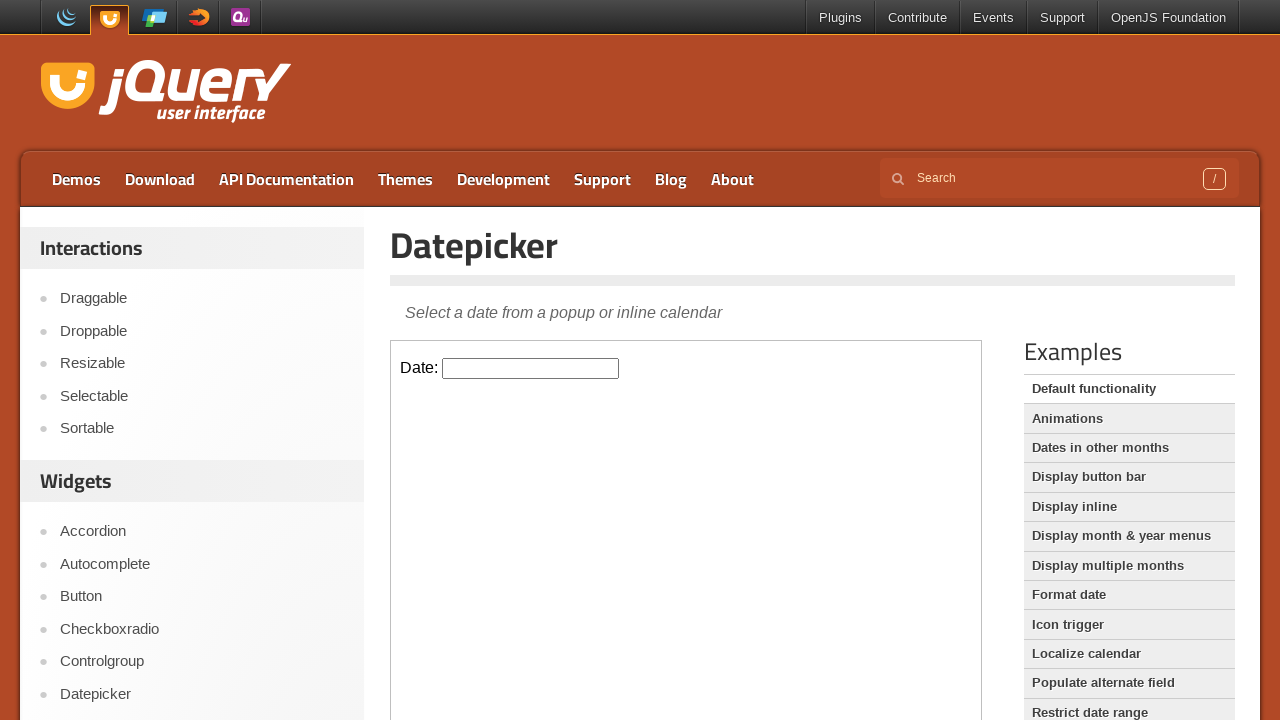

Clicked on the datepicker input field to open the calendar at (531, 368) on xpath=//iframe[contains(@class, 'demo-frame')] >> internal:control=enter-frame >
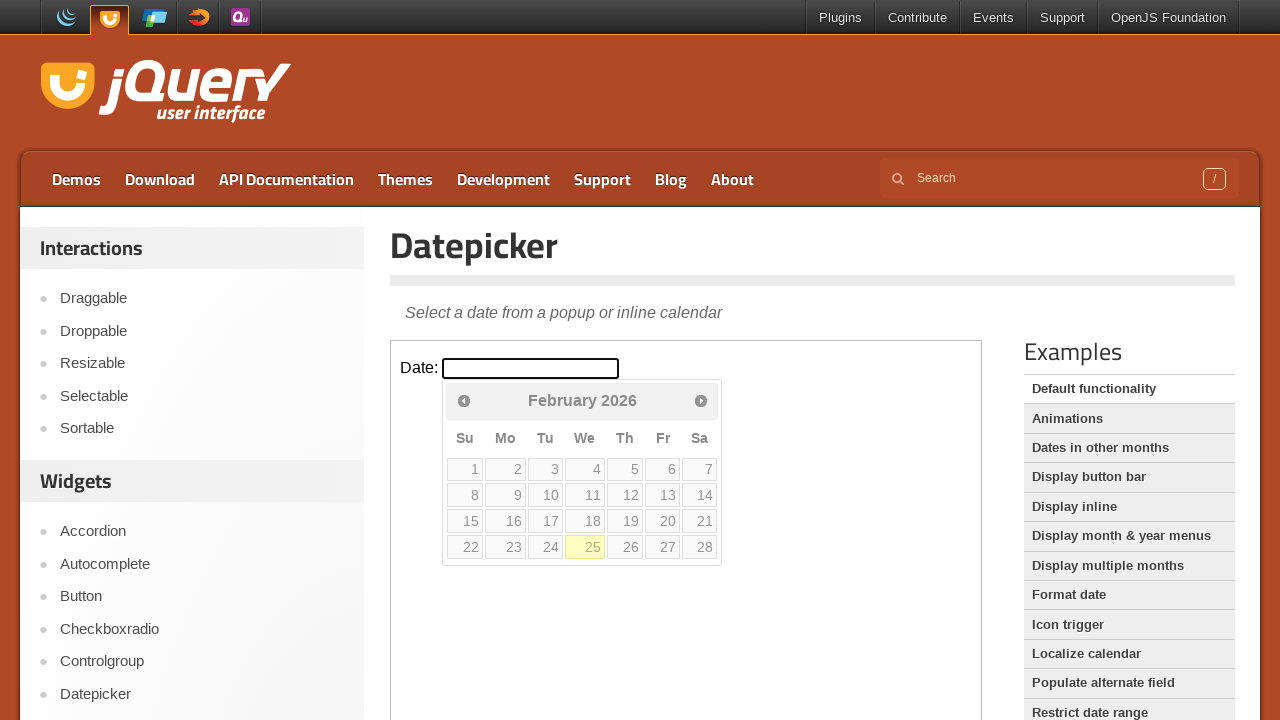

Clicked the next month button to navigate forward at (701, 400) on xpath=//iframe[contains(@class, 'demo-frame')] >> internal:control=enter-frame >
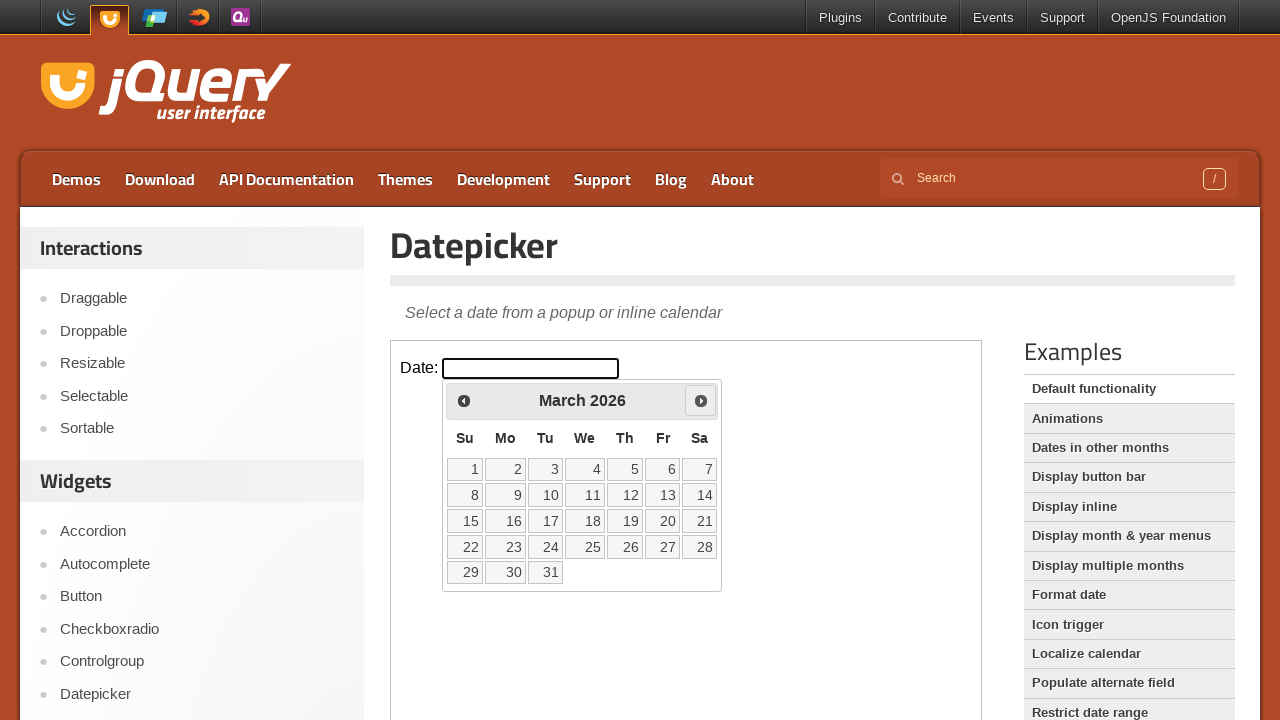

Selected the 22nd day from the datepicker at (465, 547) on xpath=//iframe[contains(@class, 'demo-frame')] >> internal:control=enter-frame >
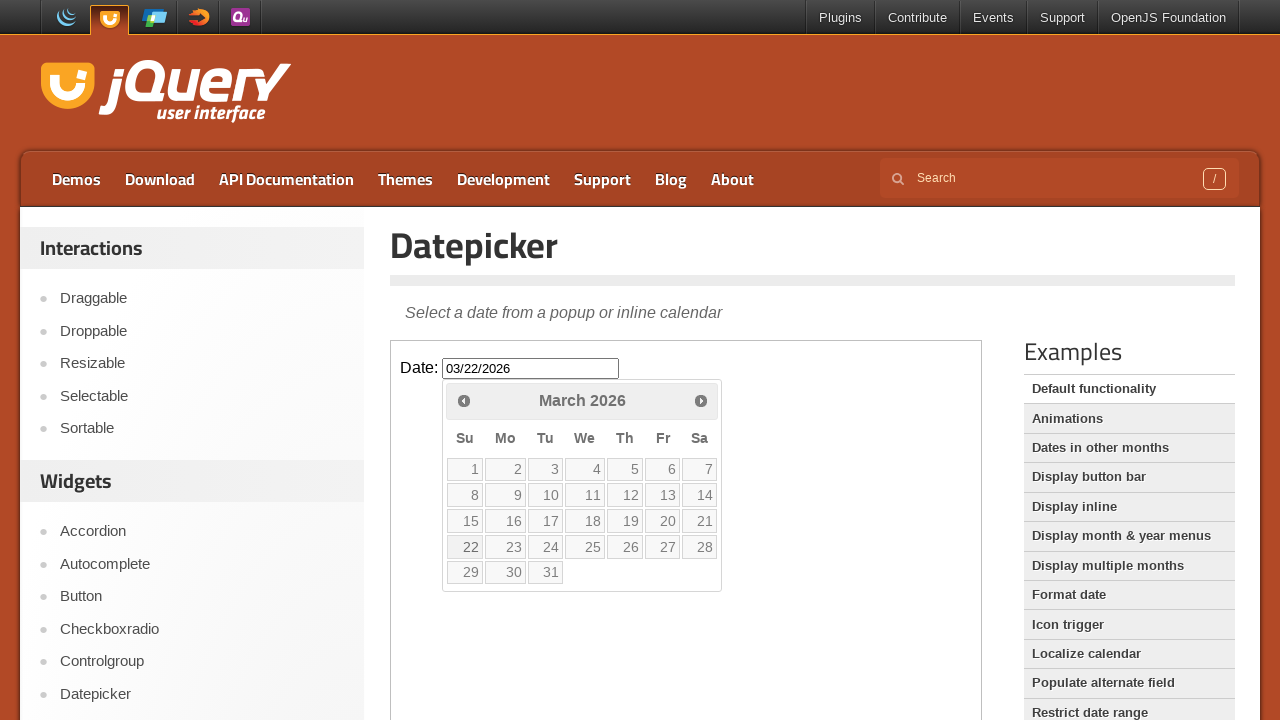

Retrieved selected date value: 03/22/2026
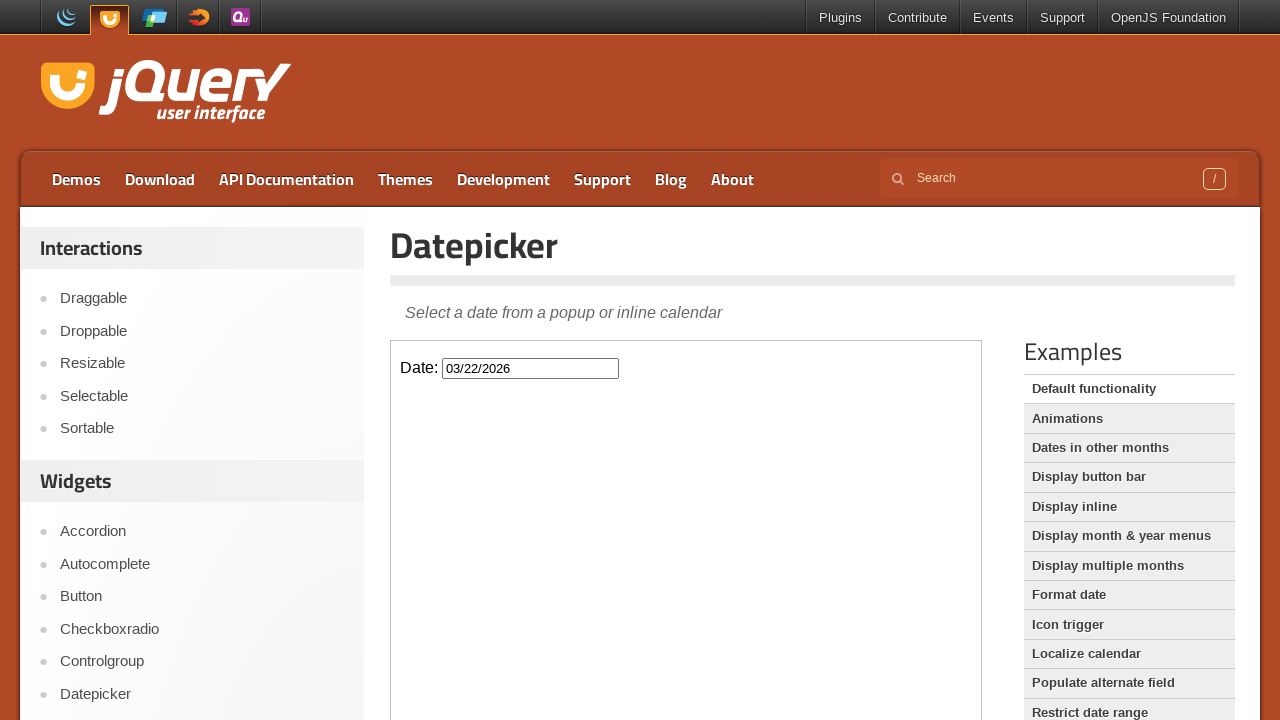

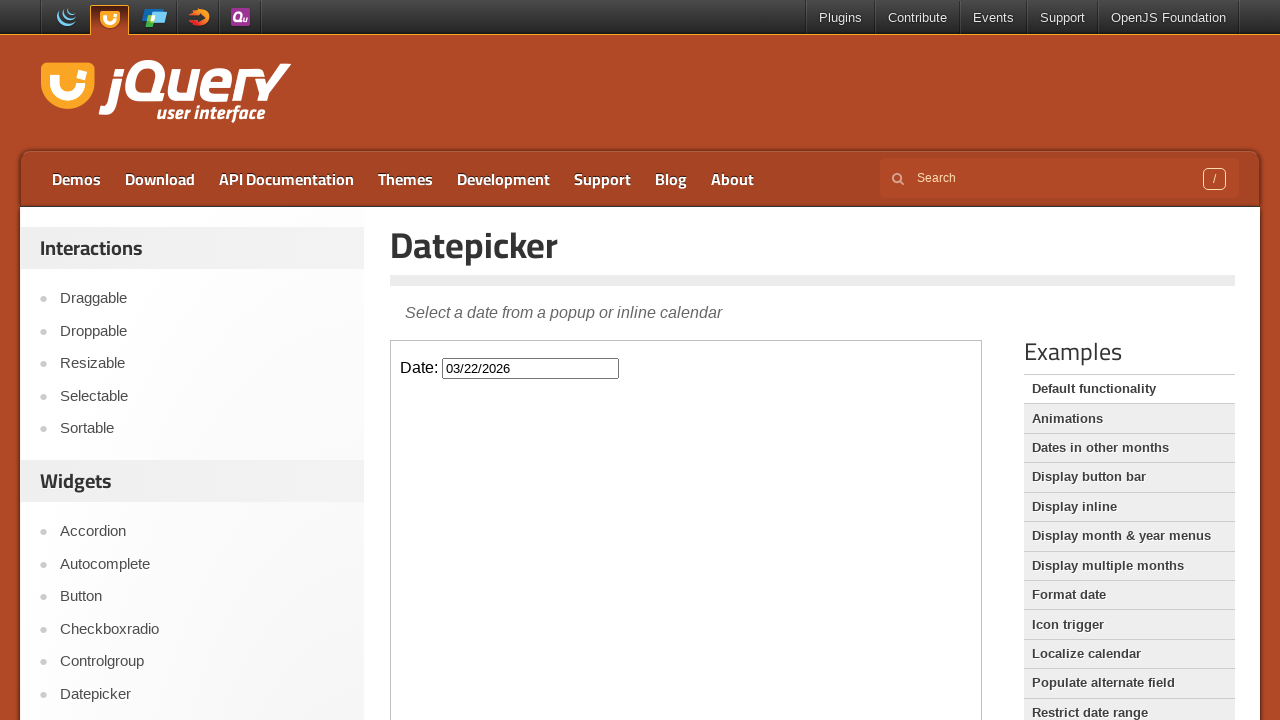